Navigates to the Watford Community Housing Trust website and verifies the page loads by checking the title is present.

Starting URL: https://www.wcht.org.uk/

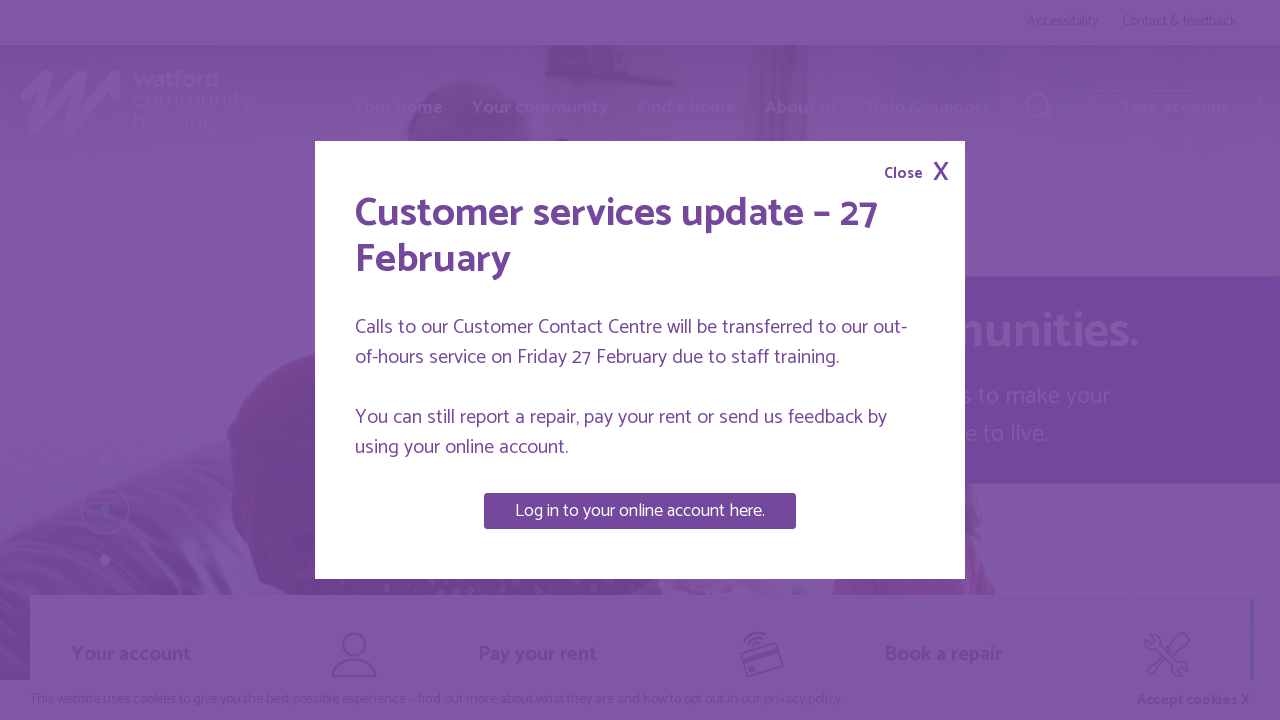

Navigated to Watford Community Housing Trust website
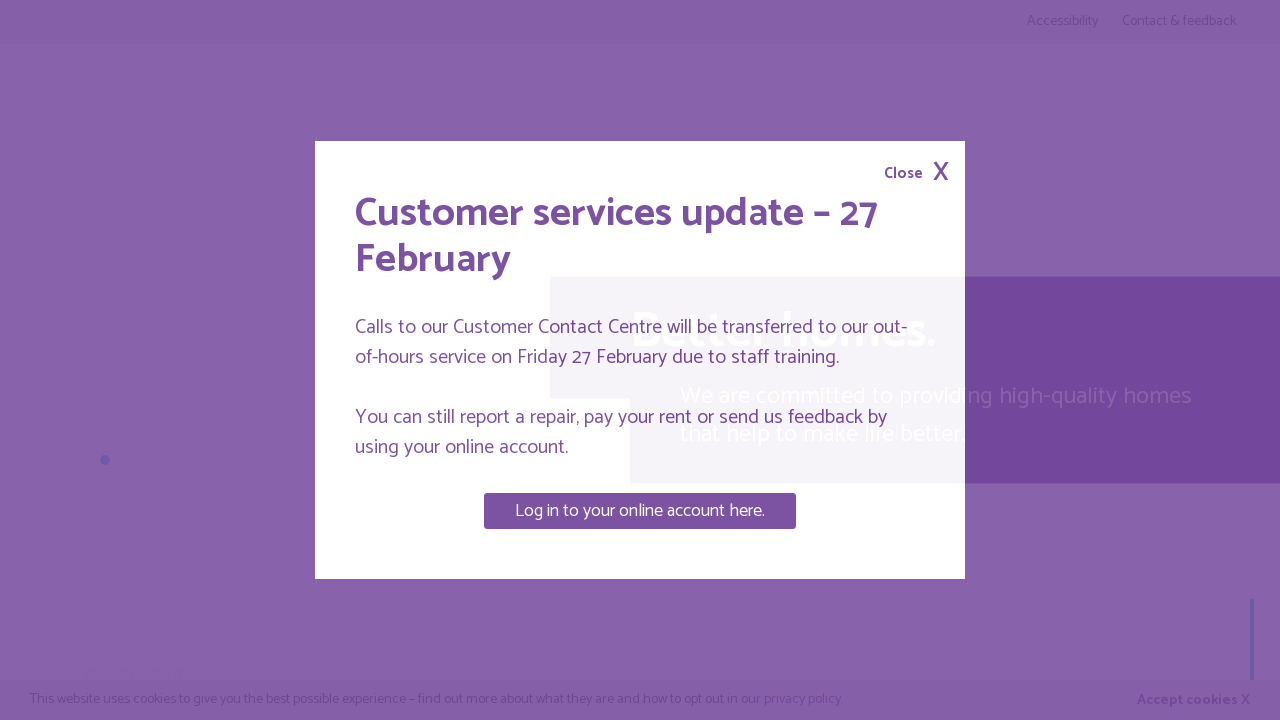

Page fully loaded (domcontentloaded state reached)
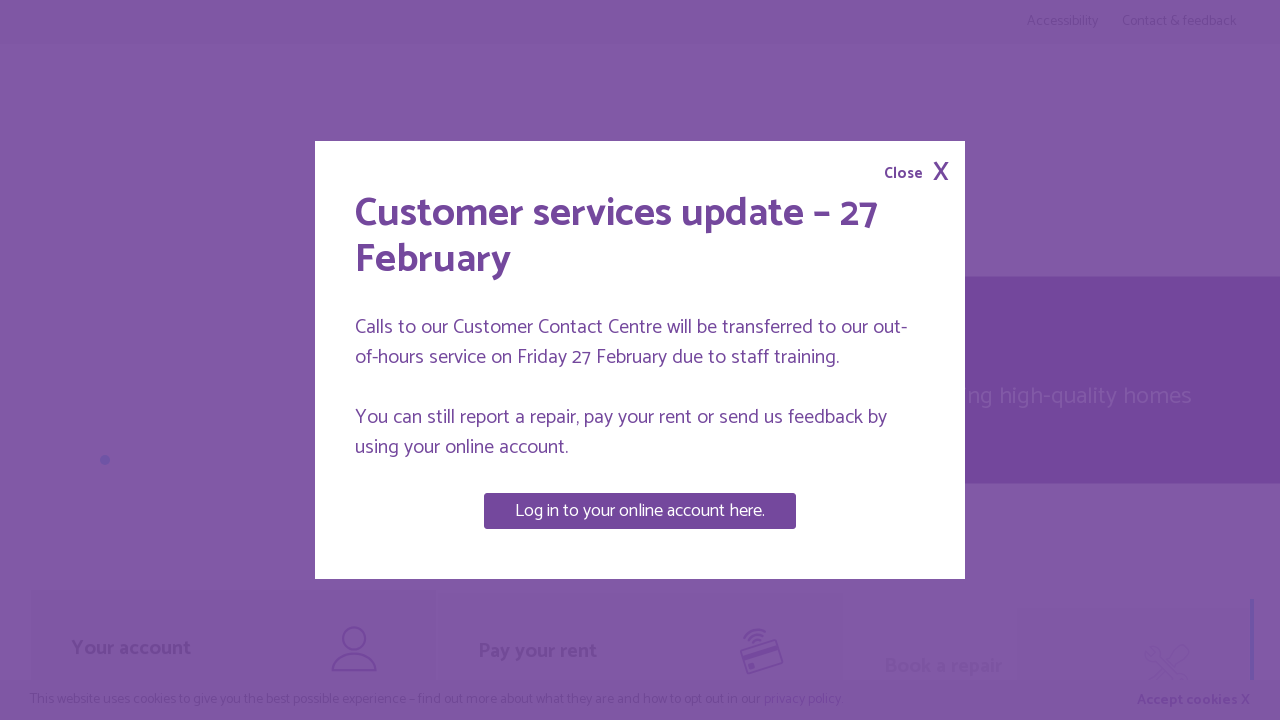

Verified page title is present and not empty
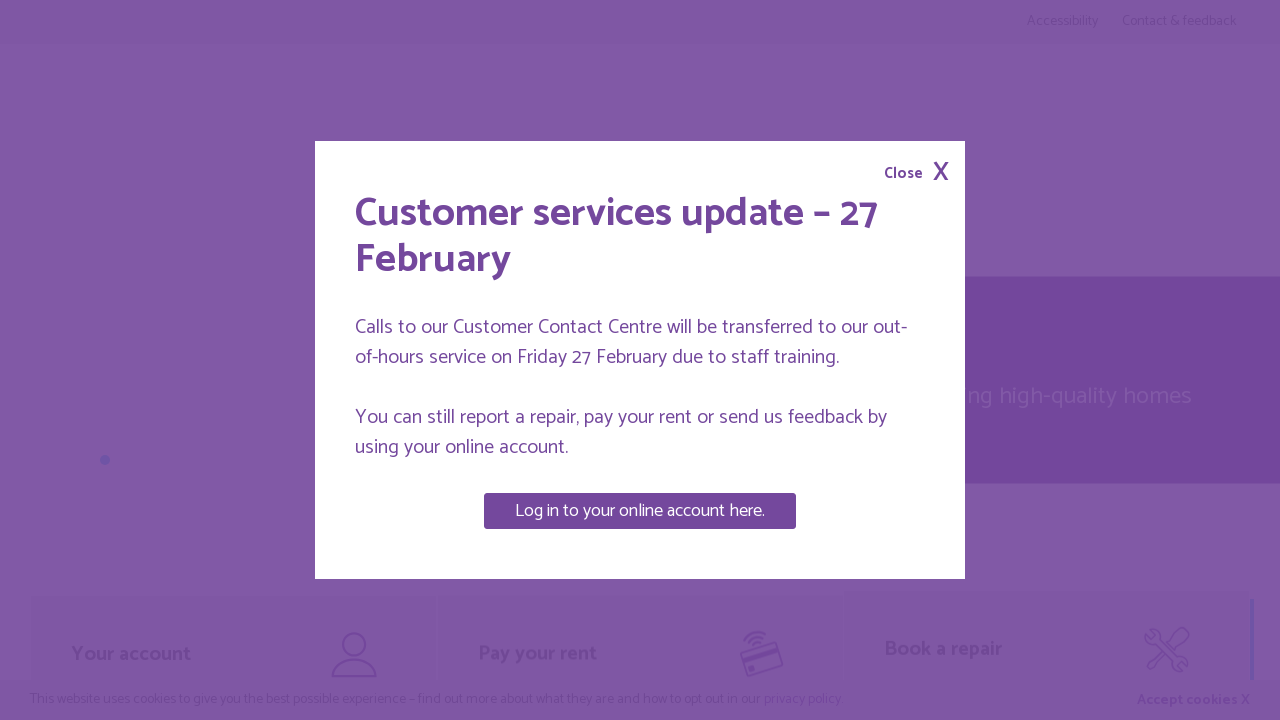

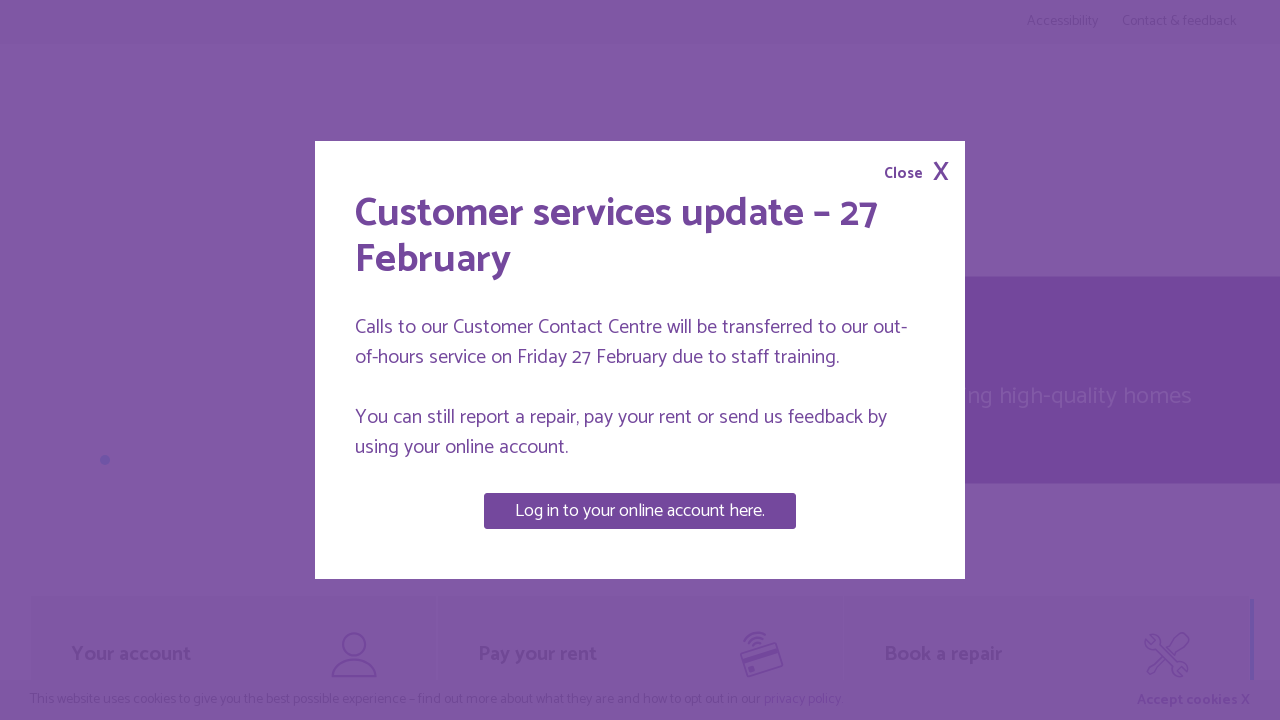